Tests autocomplete functionality by typing partial text in a search box and selecting a specific option from the dropdown suggestions

Starting URL: https://demo.automationtesting.in/AutoComplete.html

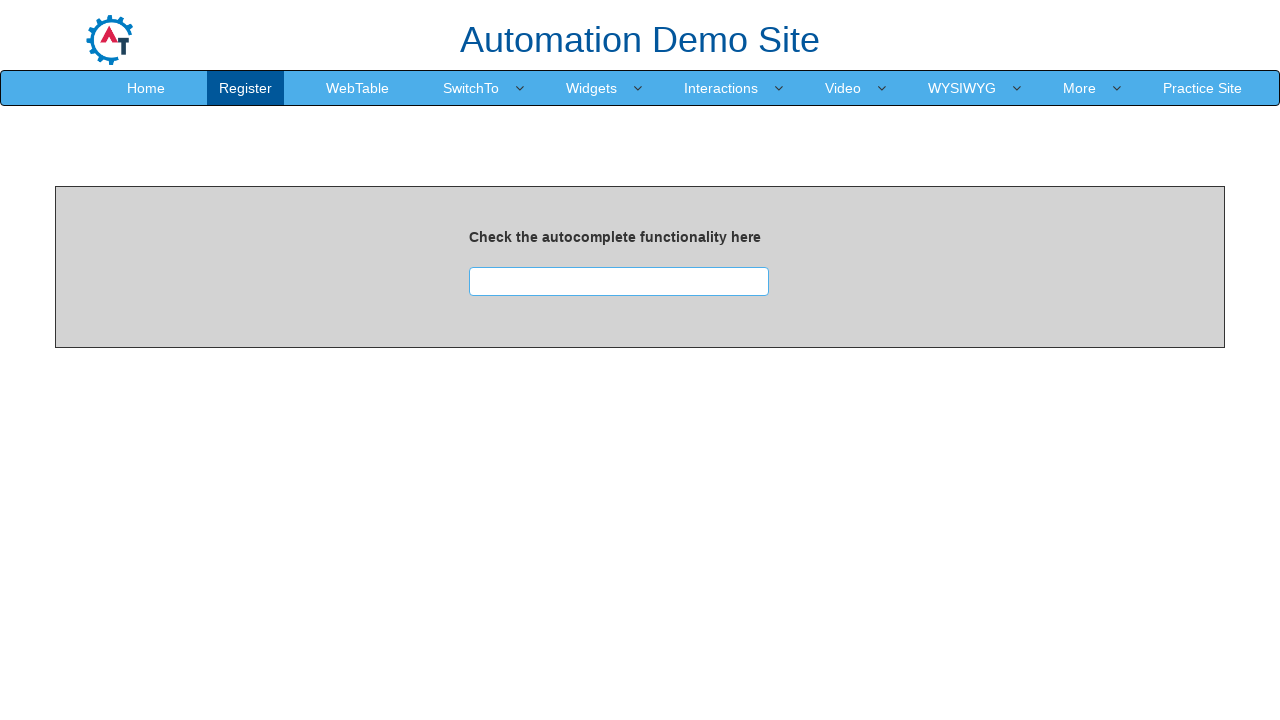

Navigated to autocomplete test page
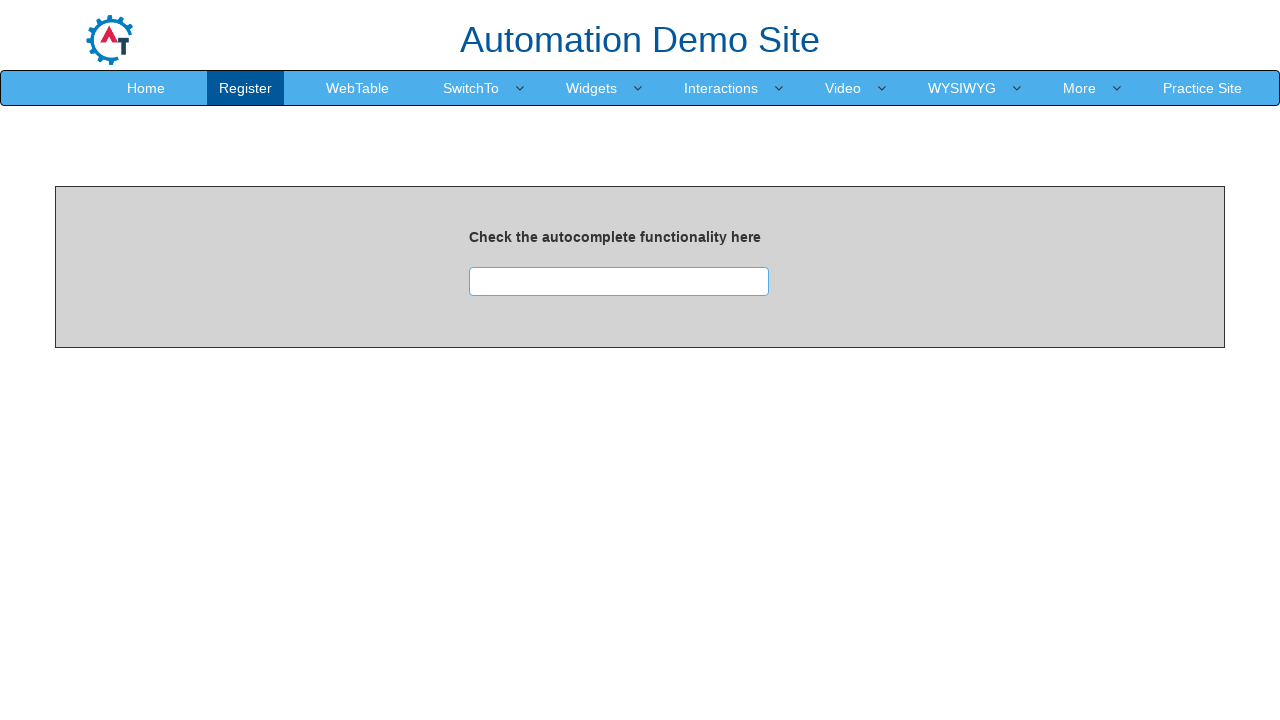

Typed 'as' in search box to trigger autocomplete on input#searchbox
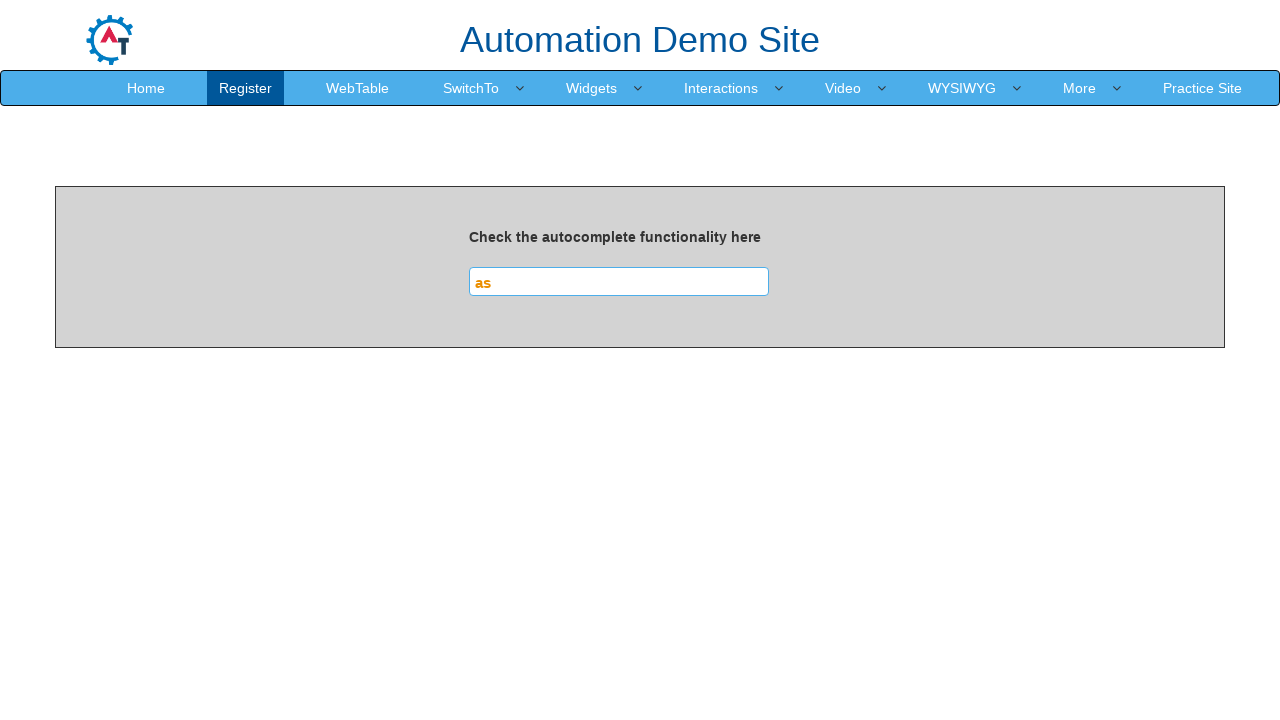

Autocomplete dropdown appeared with suggestions
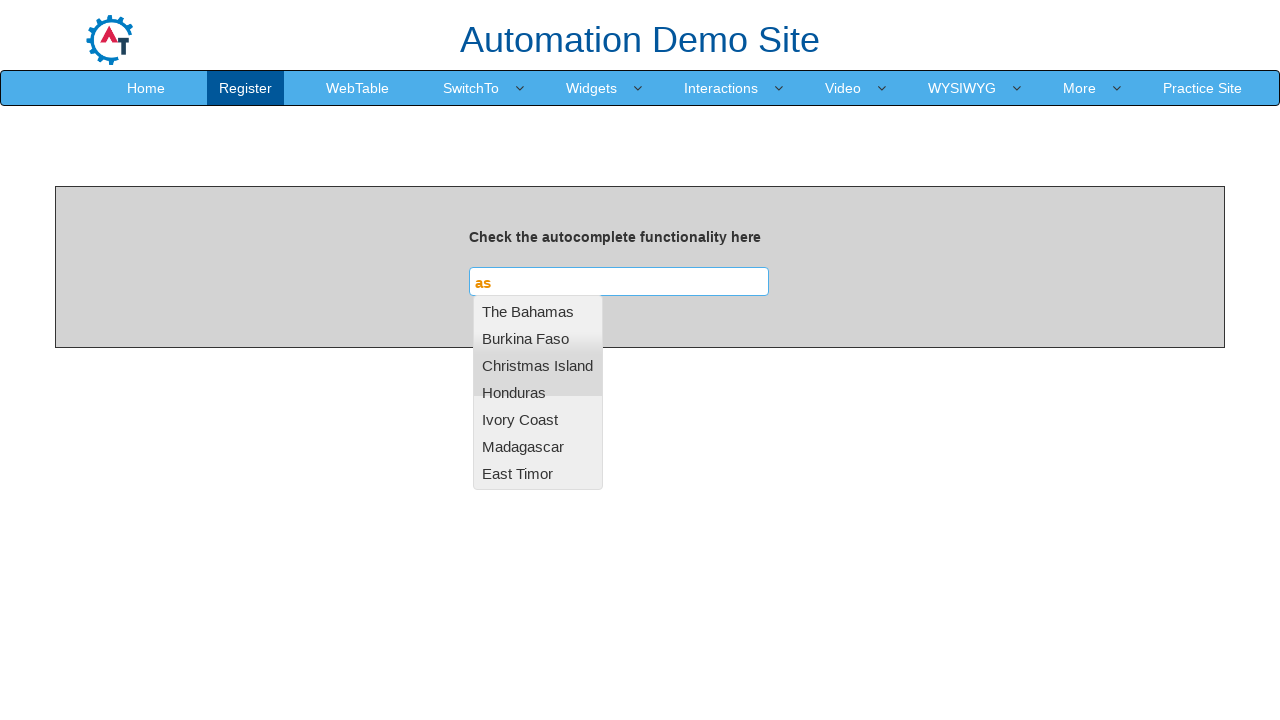

Retrieved all autocomplete items from dropdown
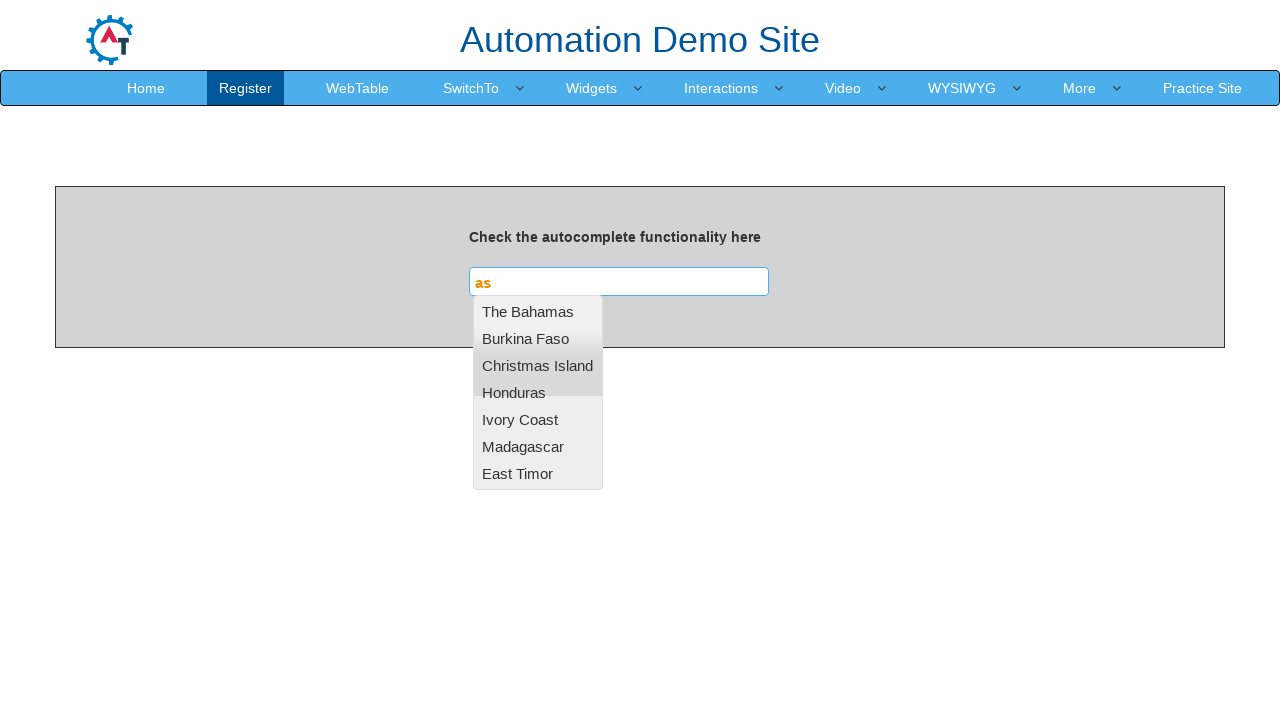

Selected 'Honduras' from autocomplete suggestions at (538, 392) on ul[tabindex='0'] li >> nth=3
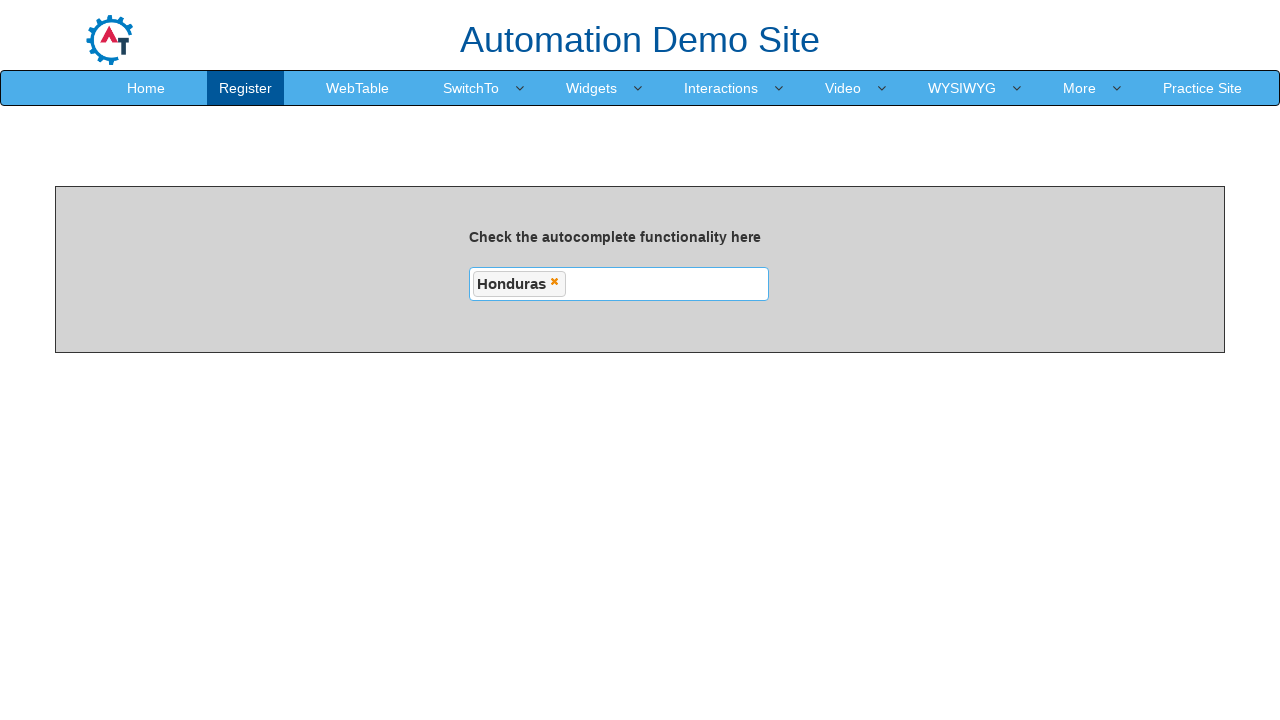

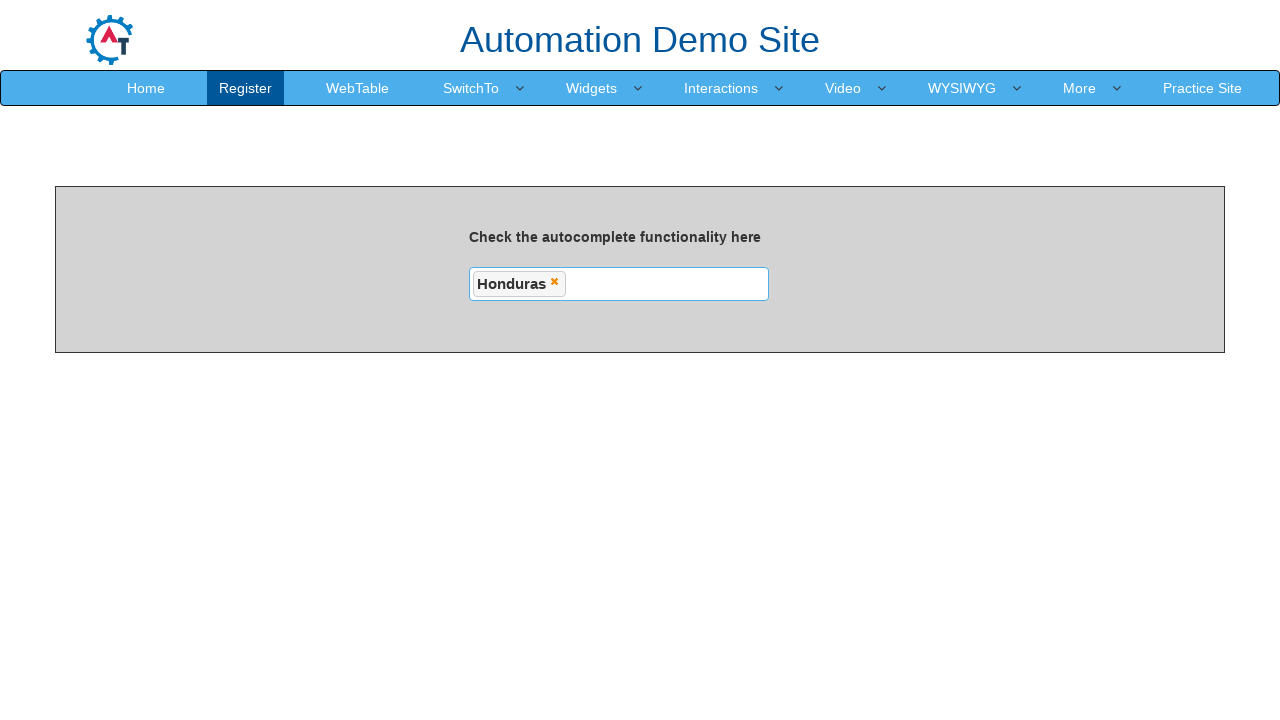